Tests the add-to-cart functionality on an e-commerce practice site by finding a product containing "Cucumber" in its name and clicking the ADD TO CART button for that product.

Starting URL: https://rahulshettyacademy.com/seleniumPractise/#/

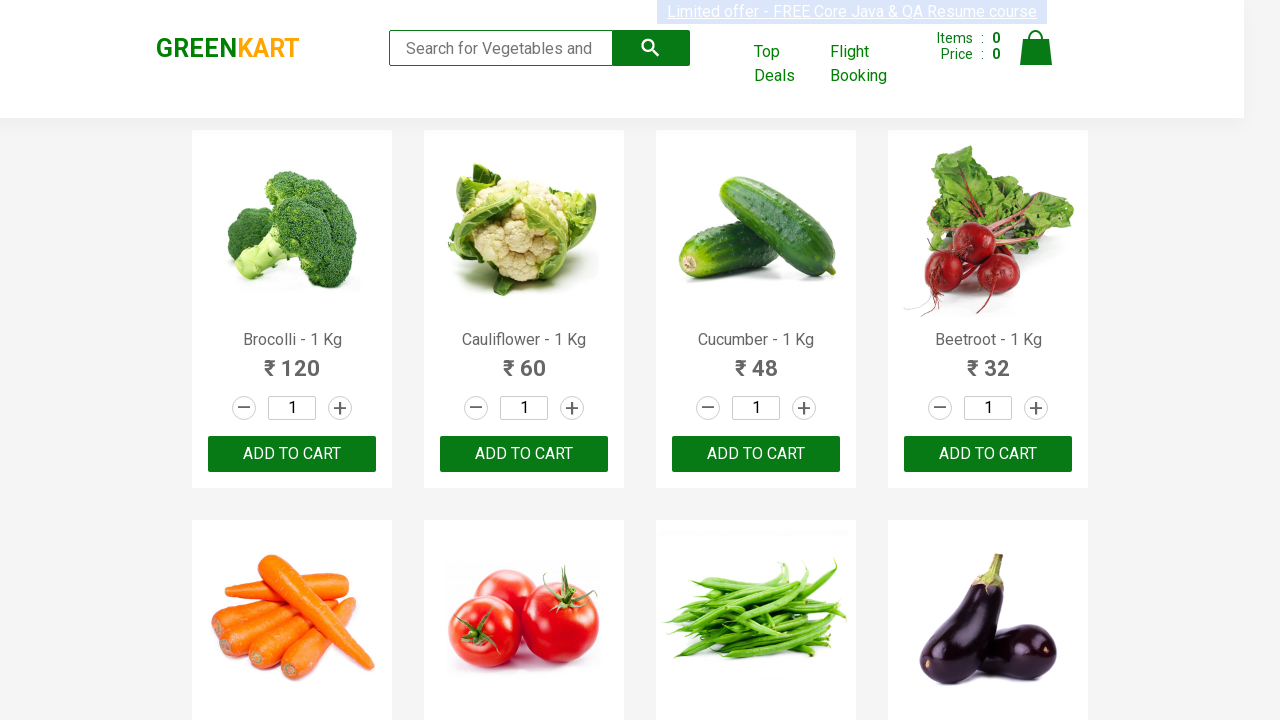

Waited for product names to load on the page
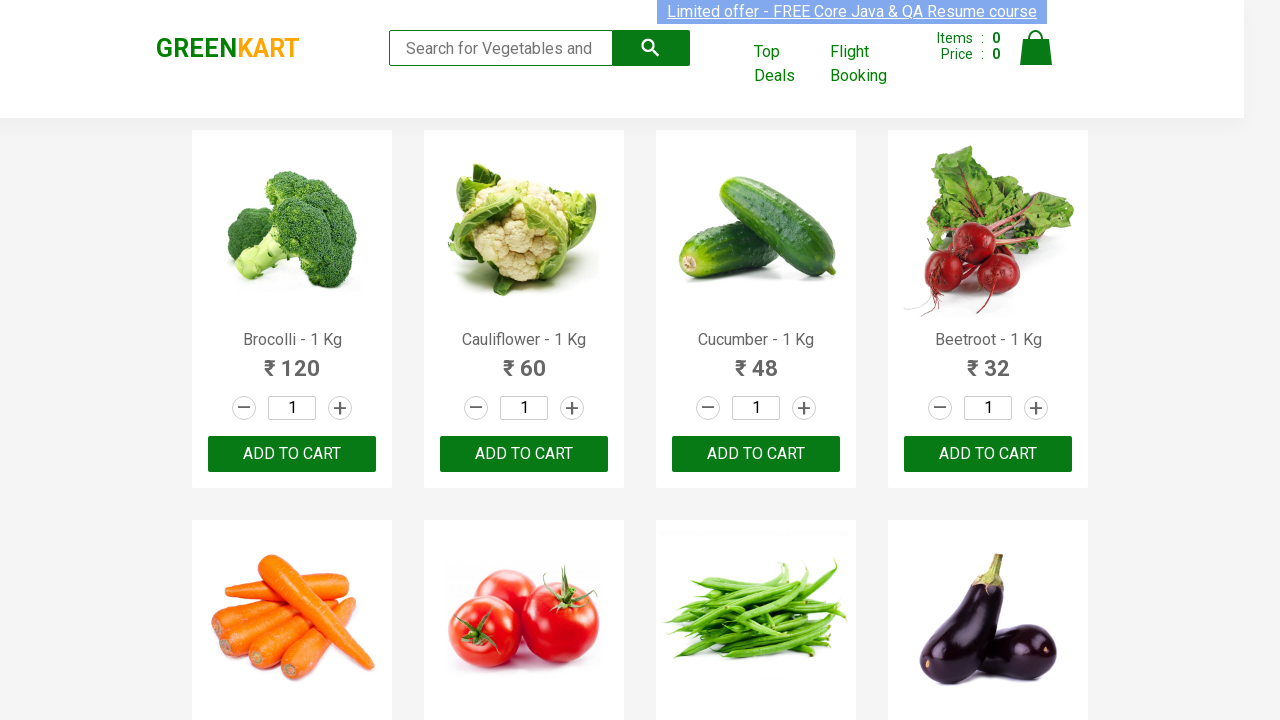

Retrieved all product name elements from the page
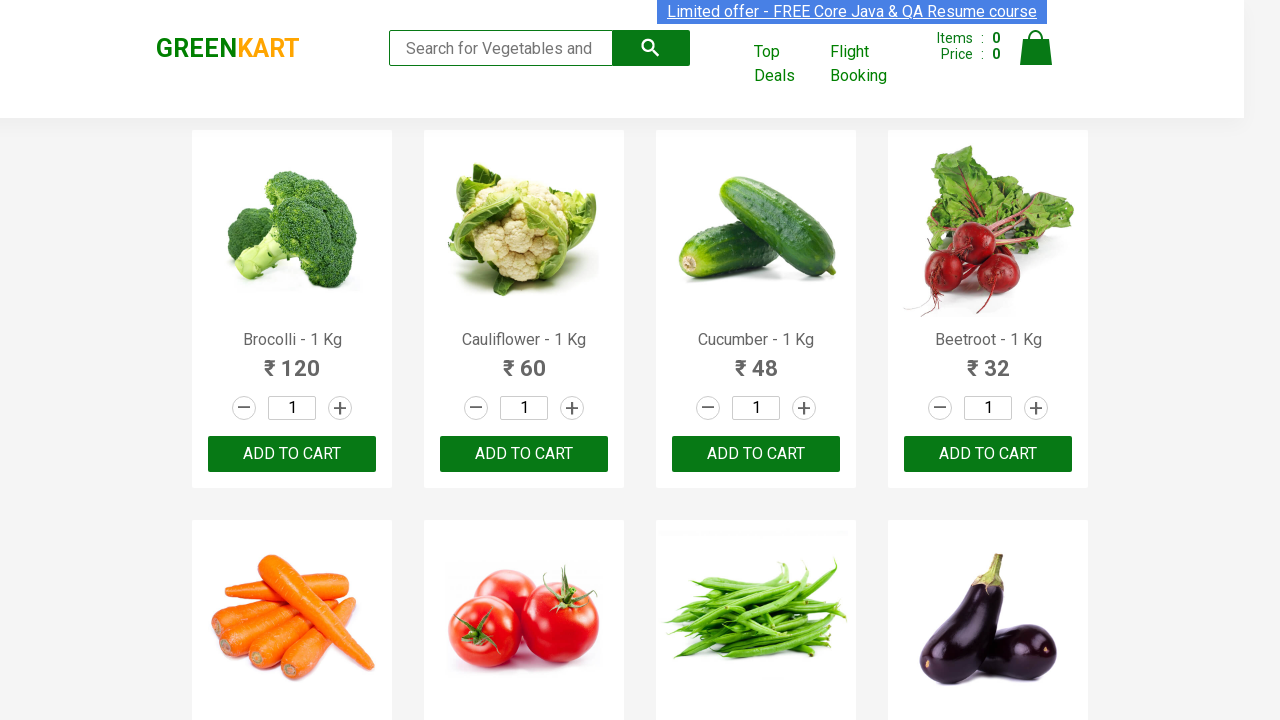

Checked product 1: 'Brocolli - 1 Kg'
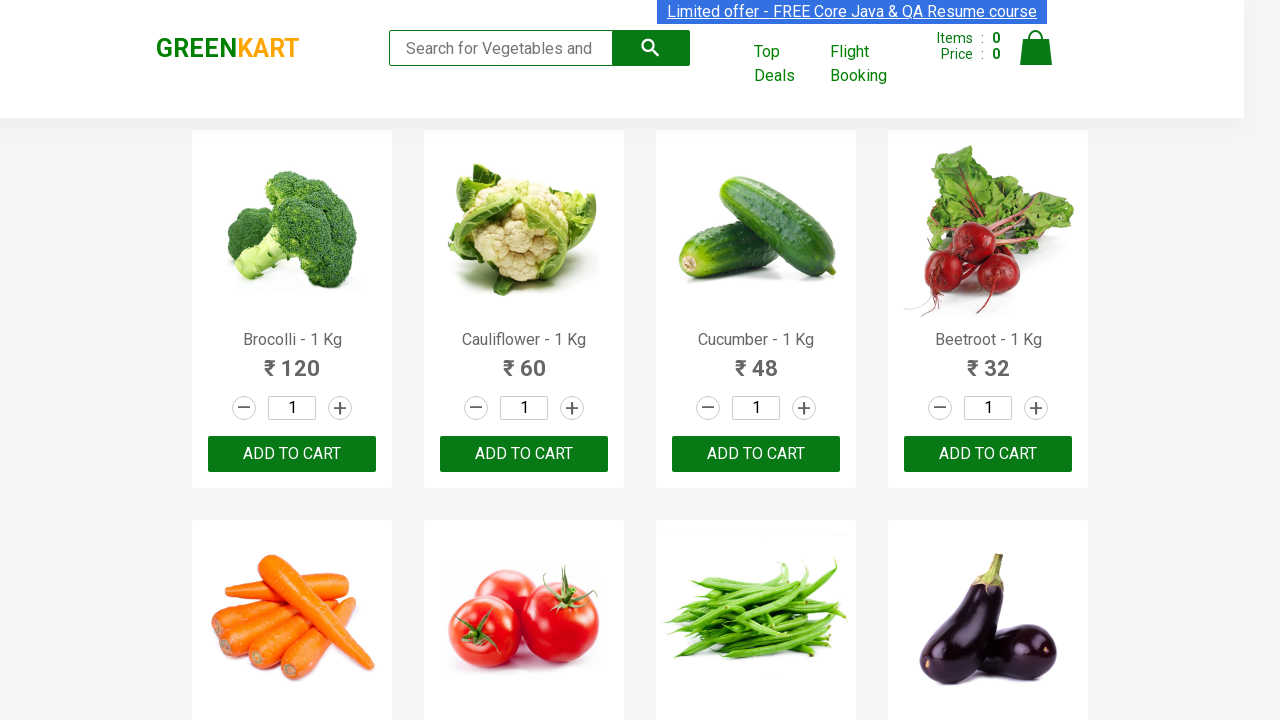

Checked product 2: 'Cauliflower - 1 Kg'
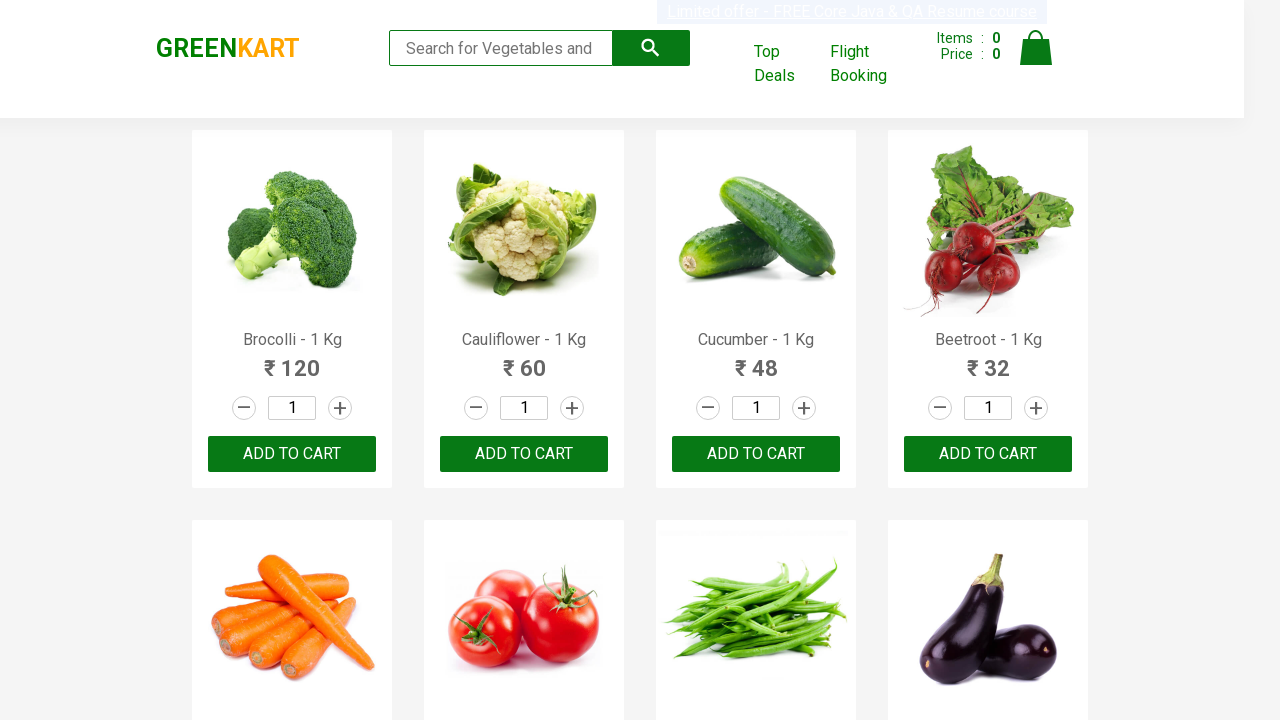

Checked product 3: 'Cucumber - 1 Kg'
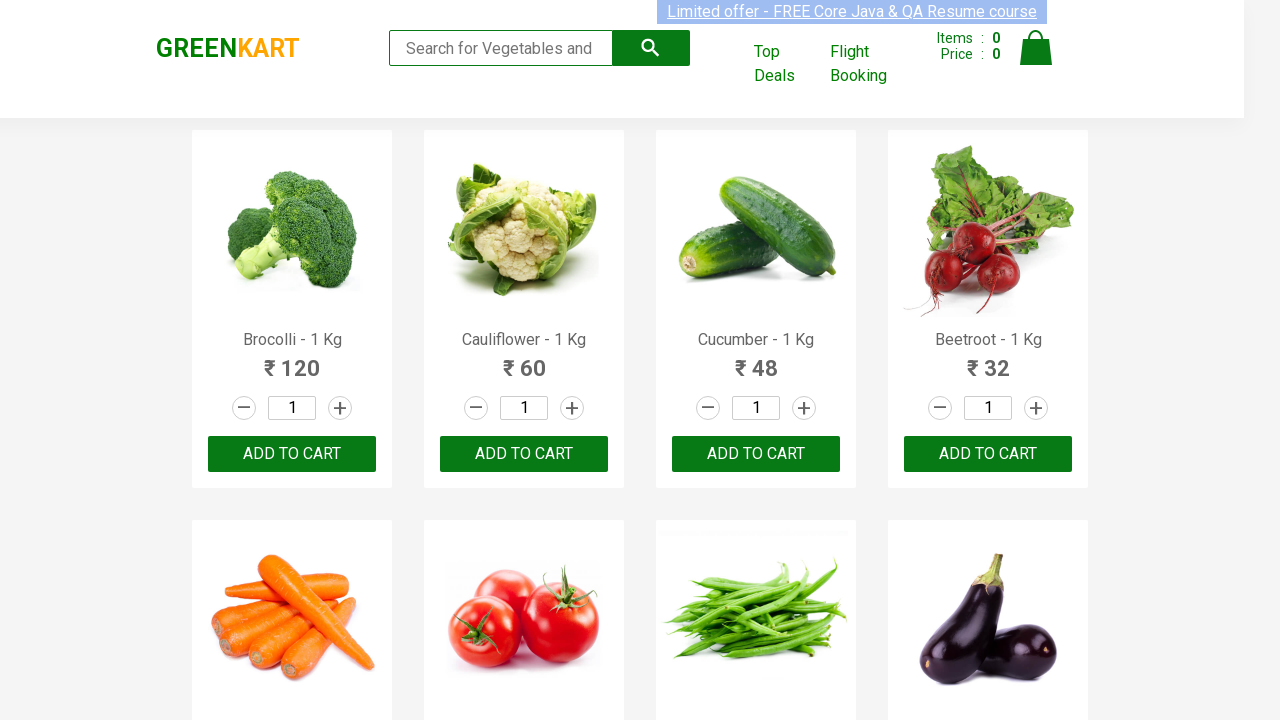

Clicked ADD TO CART button for product 'Cucumber - 1 Kg' containing 'Cucumber' at (756, 454) on xpath=//button[text()='ADD TO CART'] >> nth=2
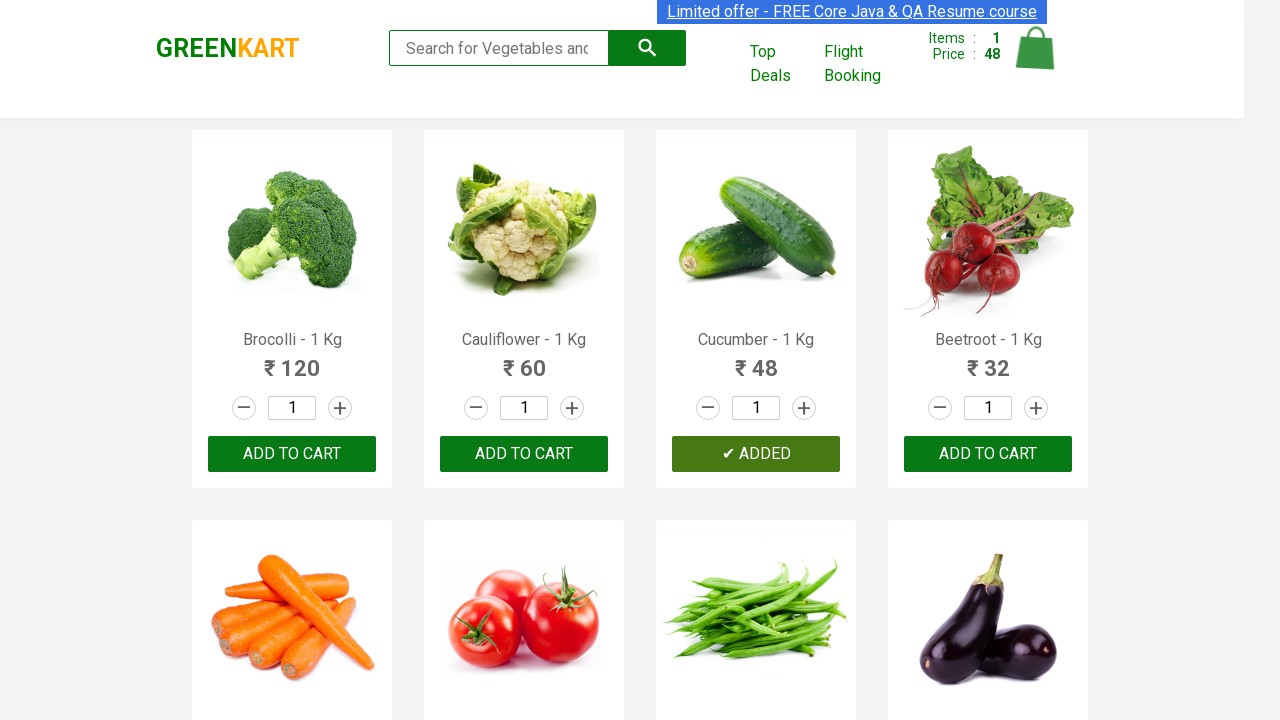

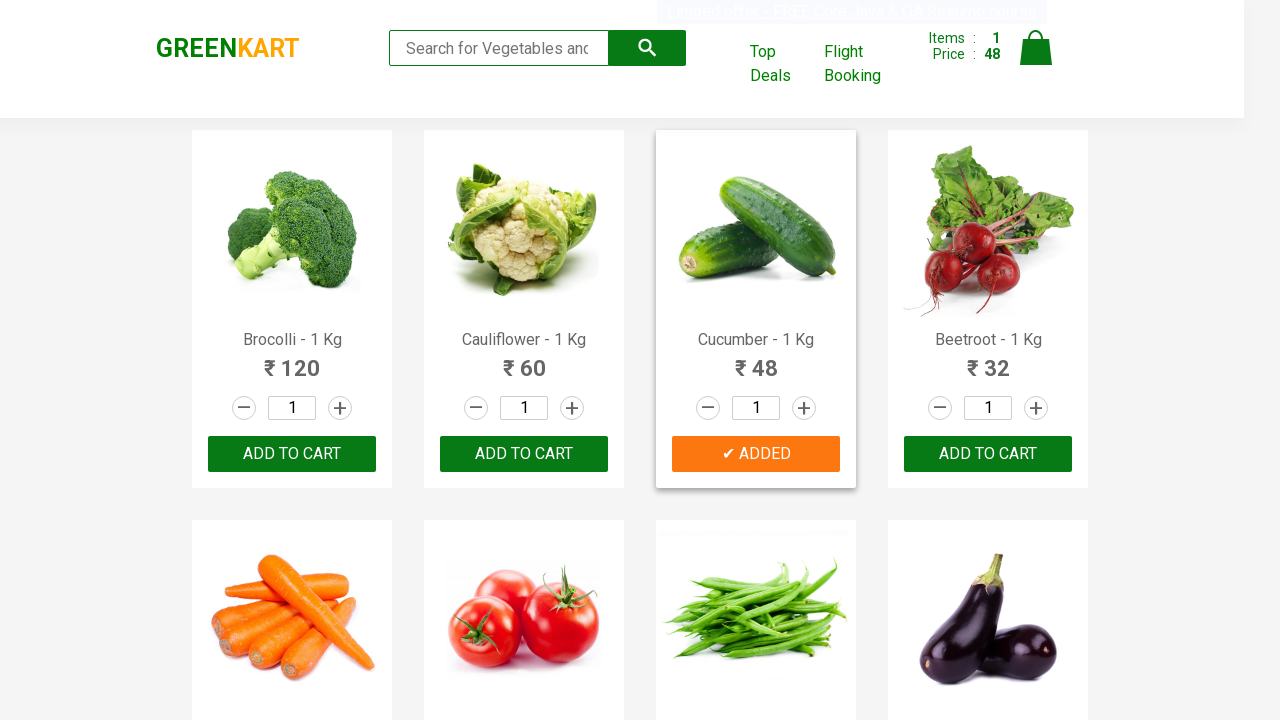